Tests various checkbox interactions including basic checkboxes, notification checkboxes, multi-select checkboxes, tri-state checkbox, and toggle switch on a checkbox testing page

Starting URL: https://leafground.com/checkbox.xhtml

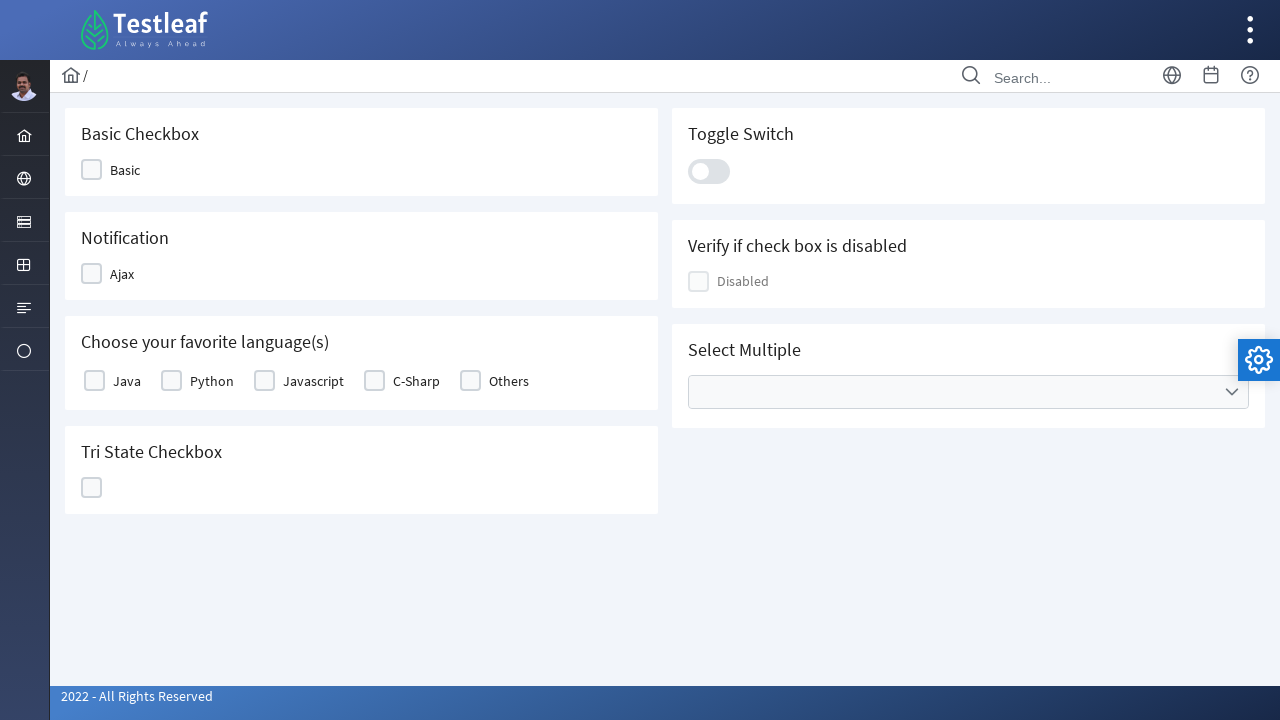

Clicked basic checkbox at (92, 170) on (//div[@class='ui-chkbox-box ui-widget ui-corner-all ui-state-default'])[1]
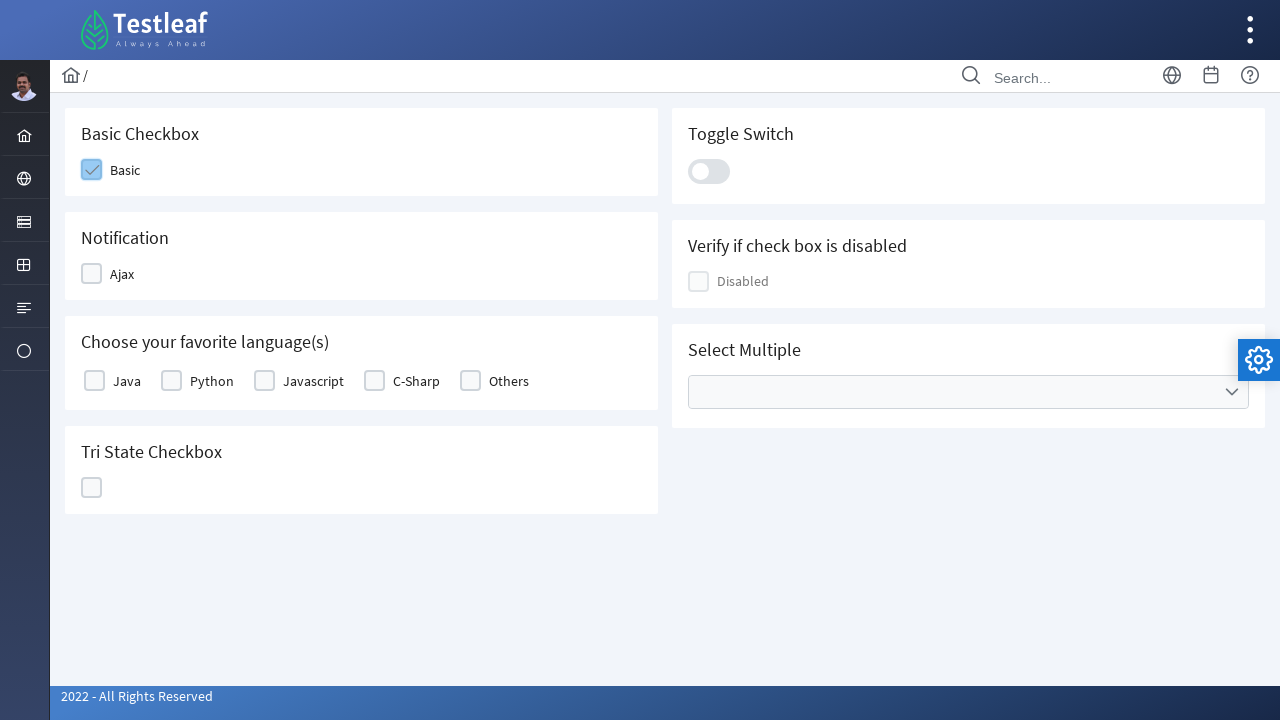

Clicked notification checkbox at (92, 274) on (//div[@class='ui-chkbox-box ui-widget ui-corner-all ui-state-default'])[1]
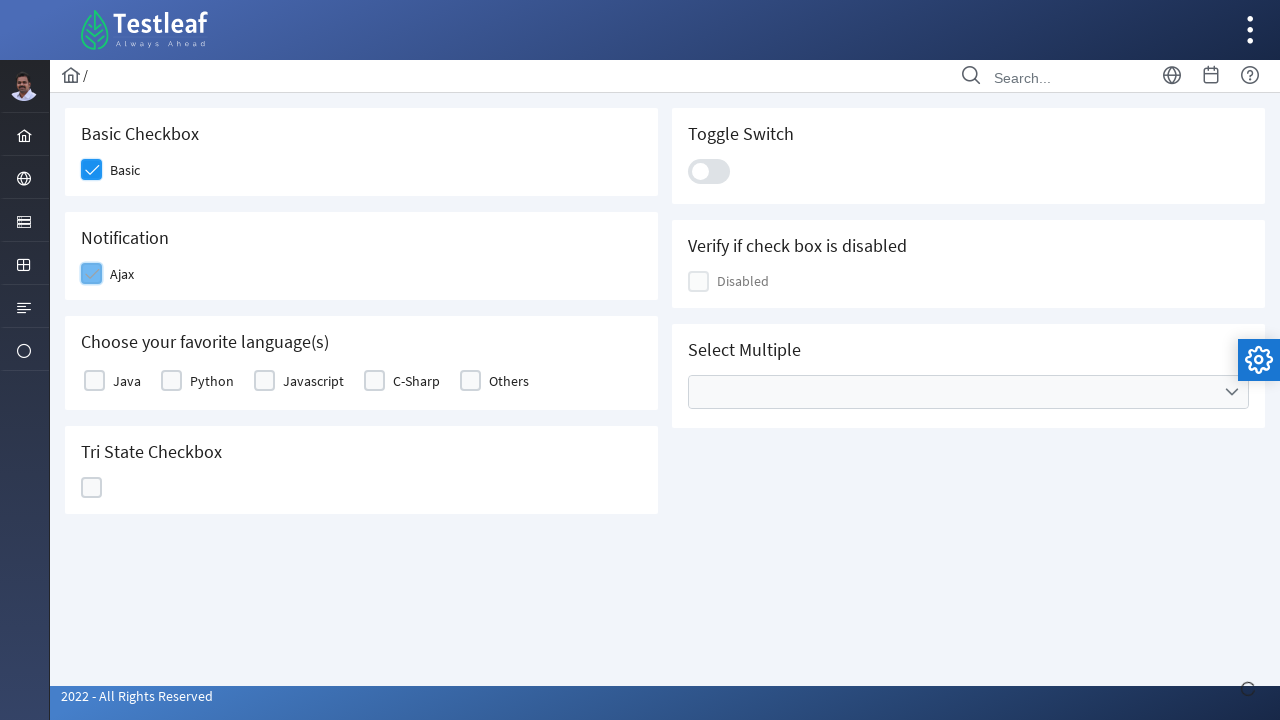

Selected first favorite language option at (172, 381) on (//div[@class='ui-chkbox-box ui-widget ui-corner-all ui-state-default'])[2]
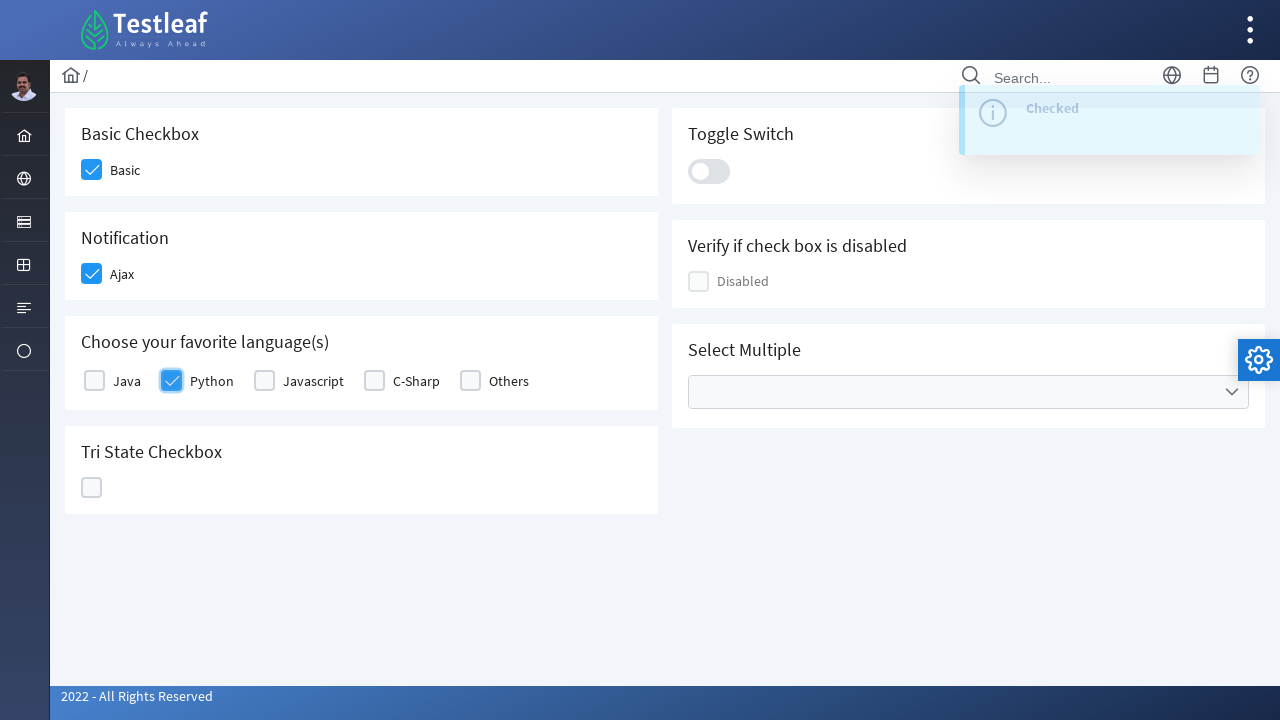

Selected second favorite language option at (470, 381) on (//div[@class='ui-chkbox-box ui-widget ui-corner-all ui-state-default'])[4]
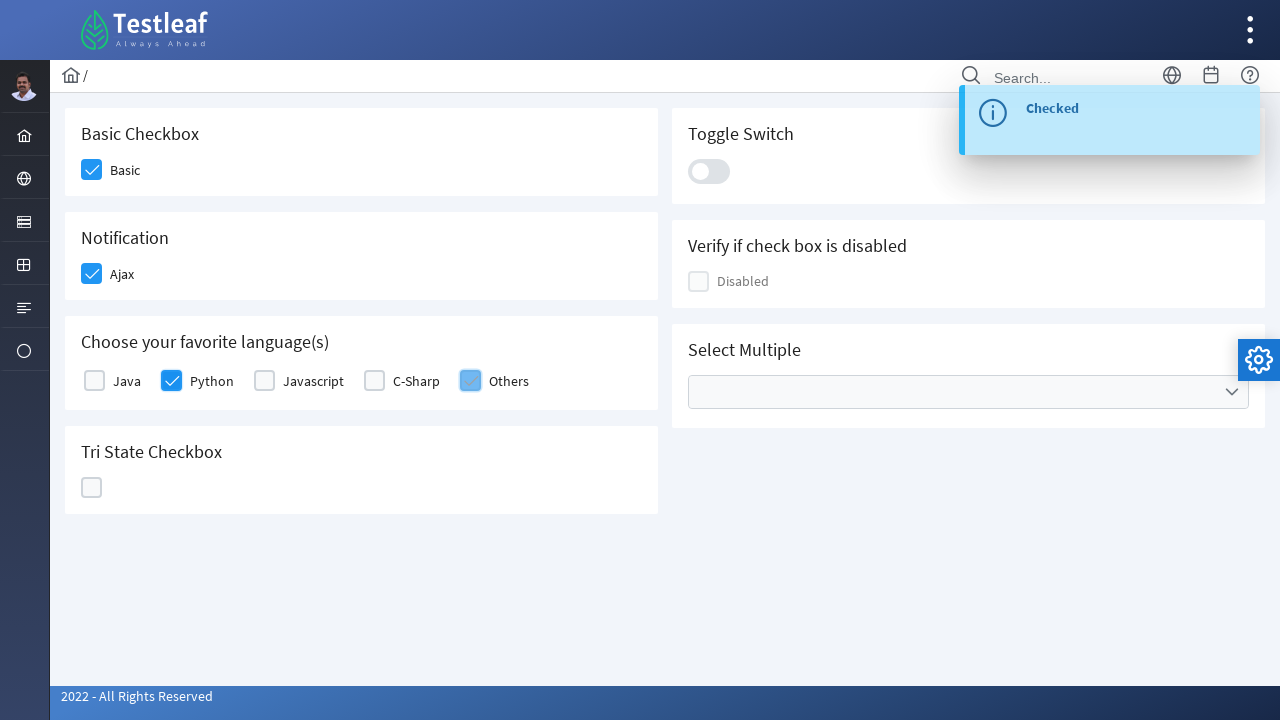

Waited 3 seconds before tri-state checkbox interaction
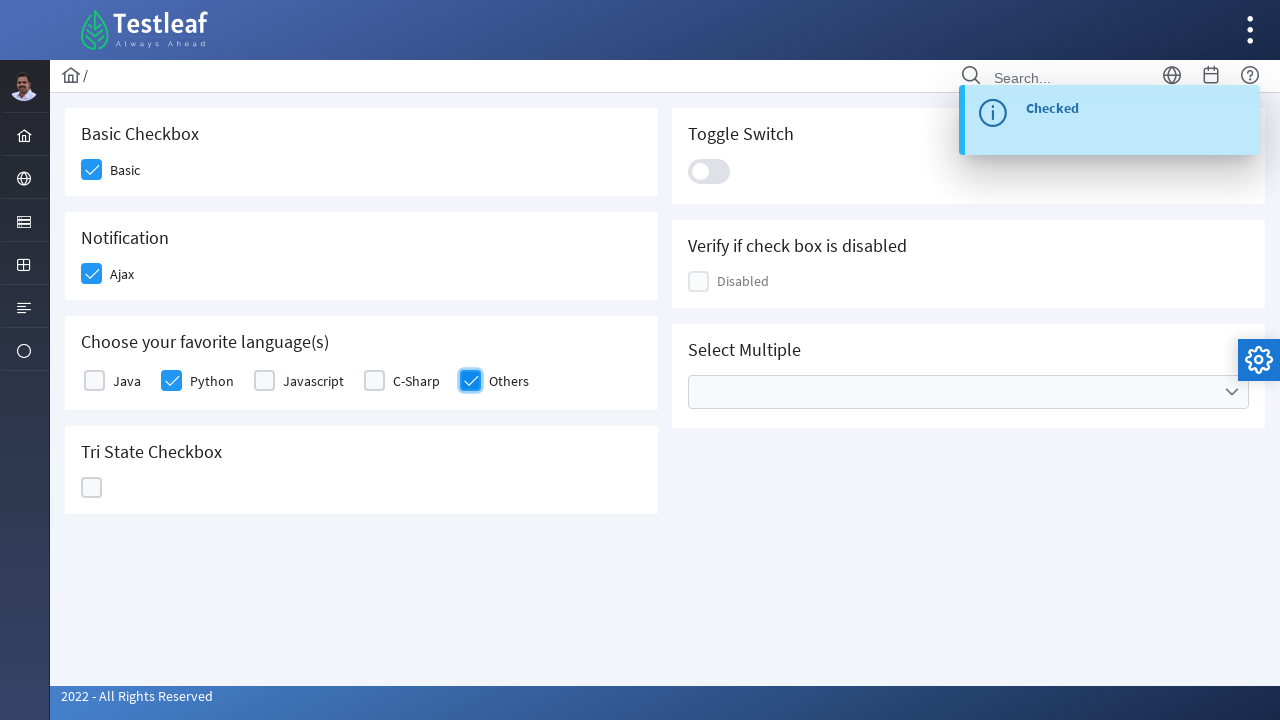

Clicked tri-state checkbox at (92, 488) on (//div[@class='ui-chkbox-box ui-widget ui-corner-all ui-state-default'])[4]
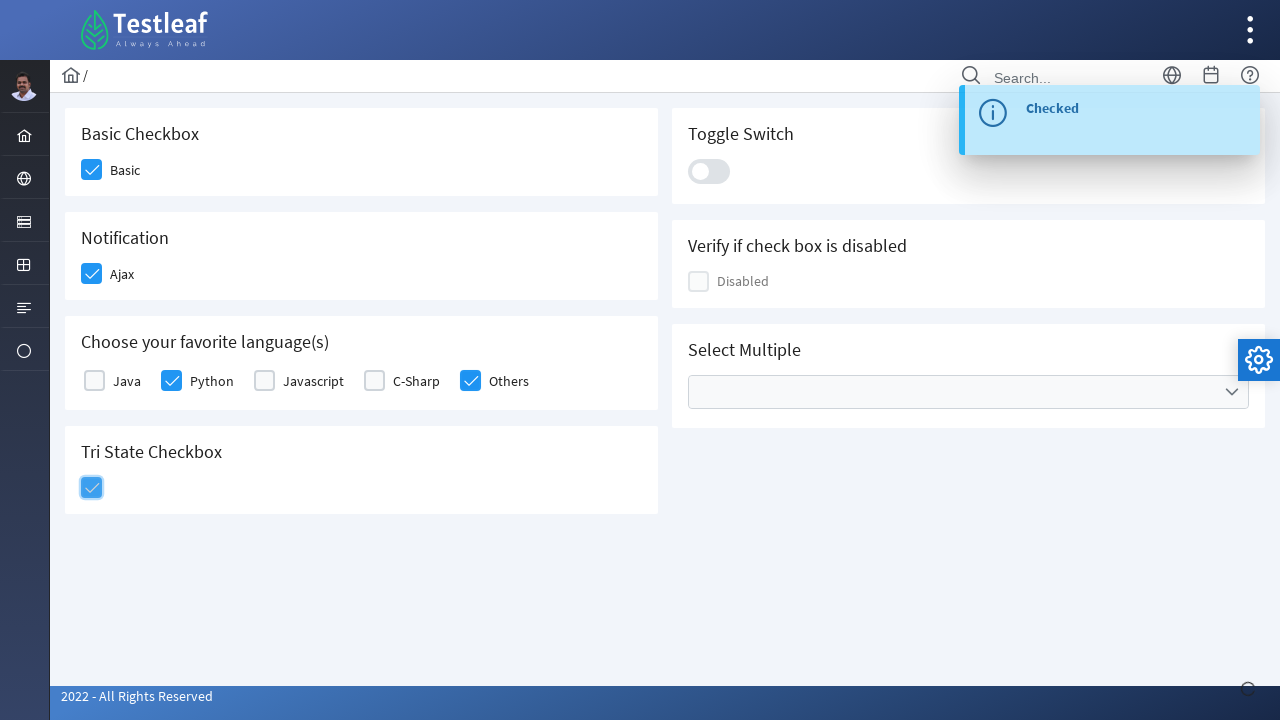

Waited 3 seconds before toggle switch interaction
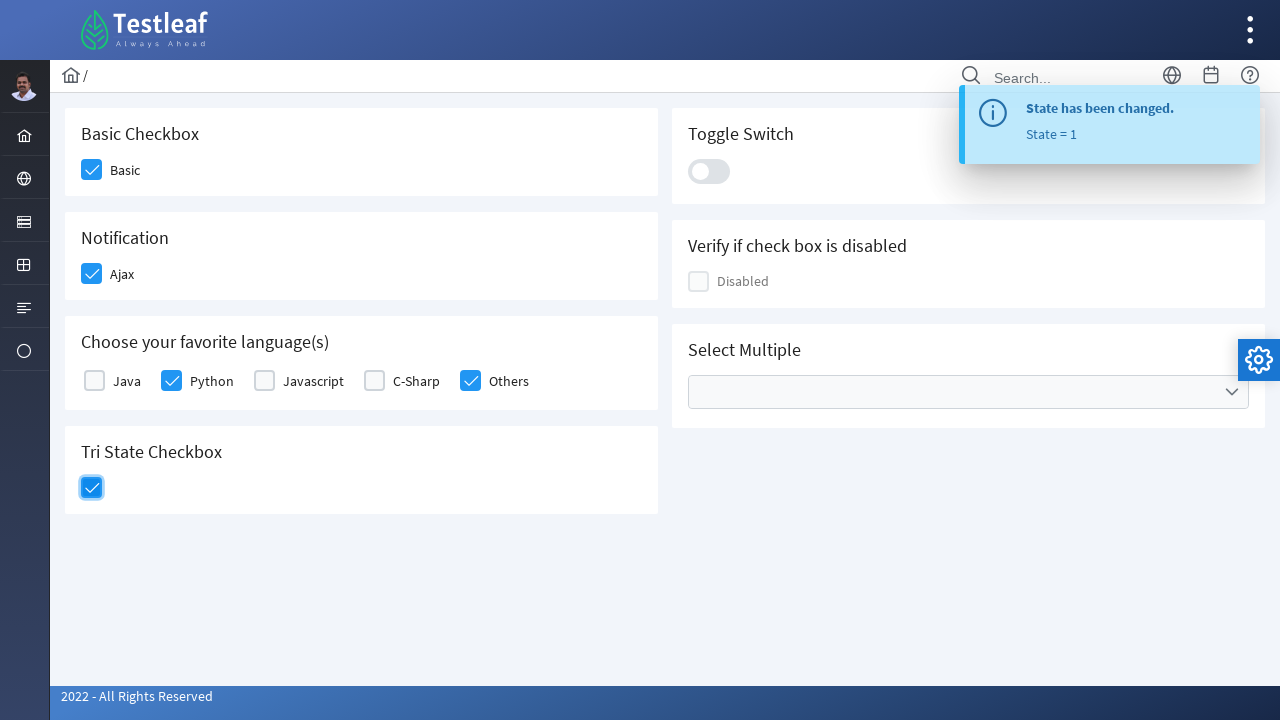

Clicked toggle switch at (709, 171) on xpath=//div[@class='ui-toggleswitch-slider']
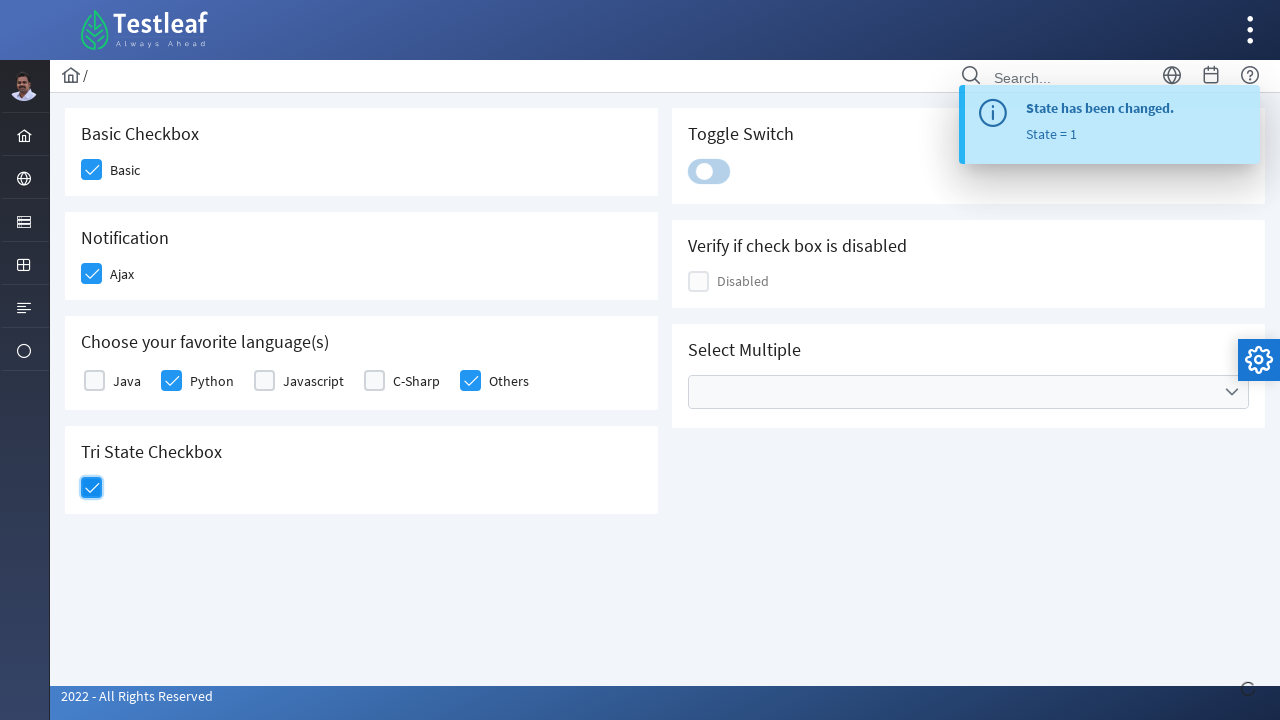

Waited 3 seconds before multi-select dropdown interaction
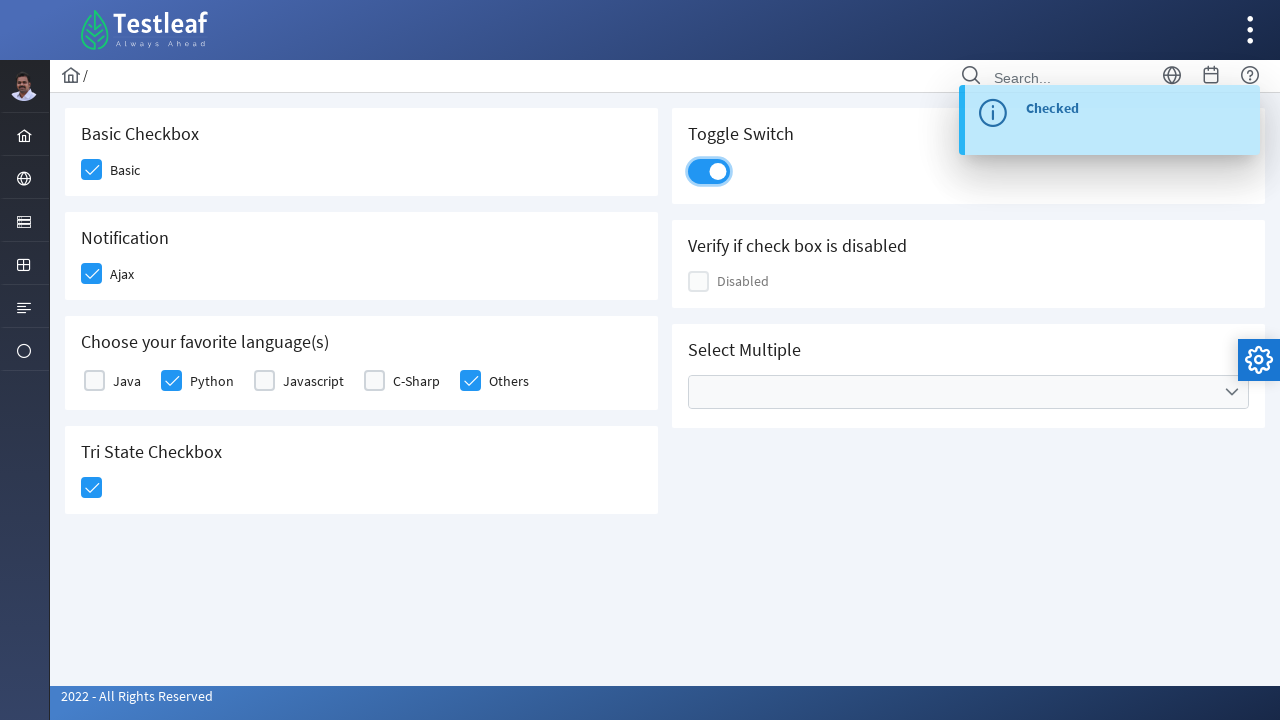

Clicked multi-select dropdown to open options at (968, 392) on xpath=//ul[@class='ui-selectcheckboxmenu-multiple-container ui-widget ui-inputfi
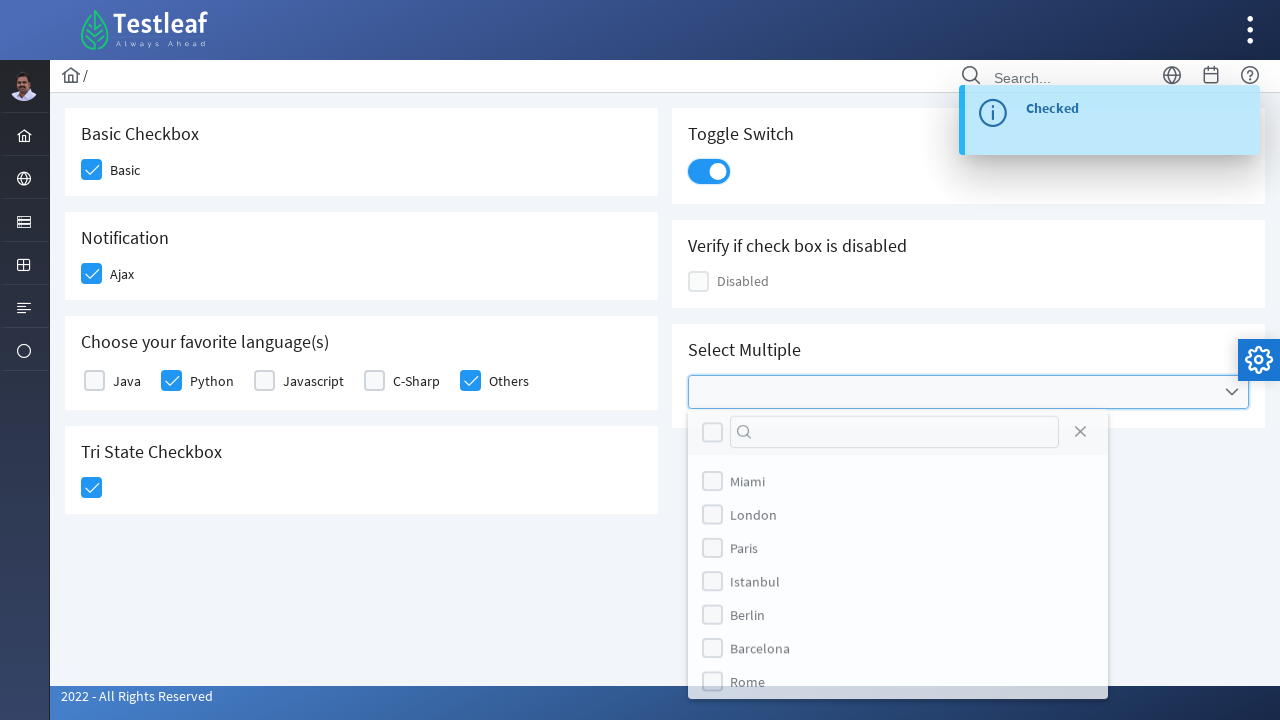

Selected an option in the multi-select dropdown at (712, 519) on (//div[@class='ui-chkbox-box ui-widget ui-corner-all ui-state-default'])[6]
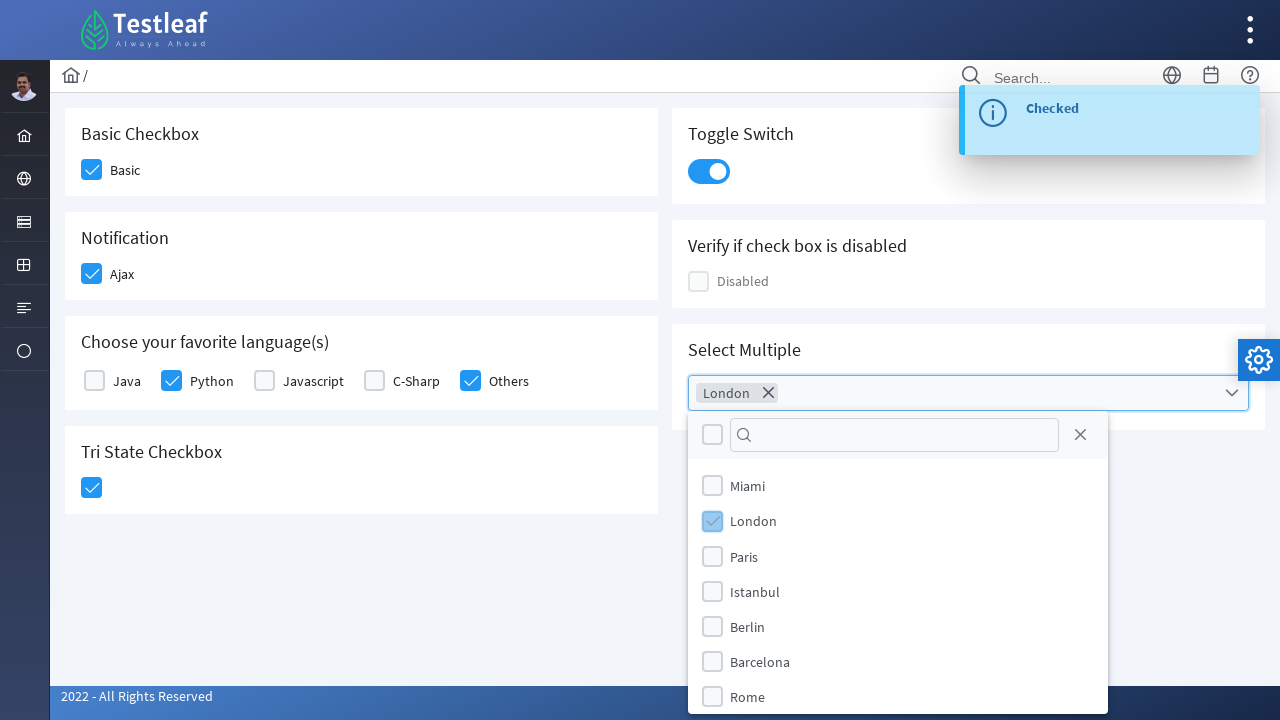

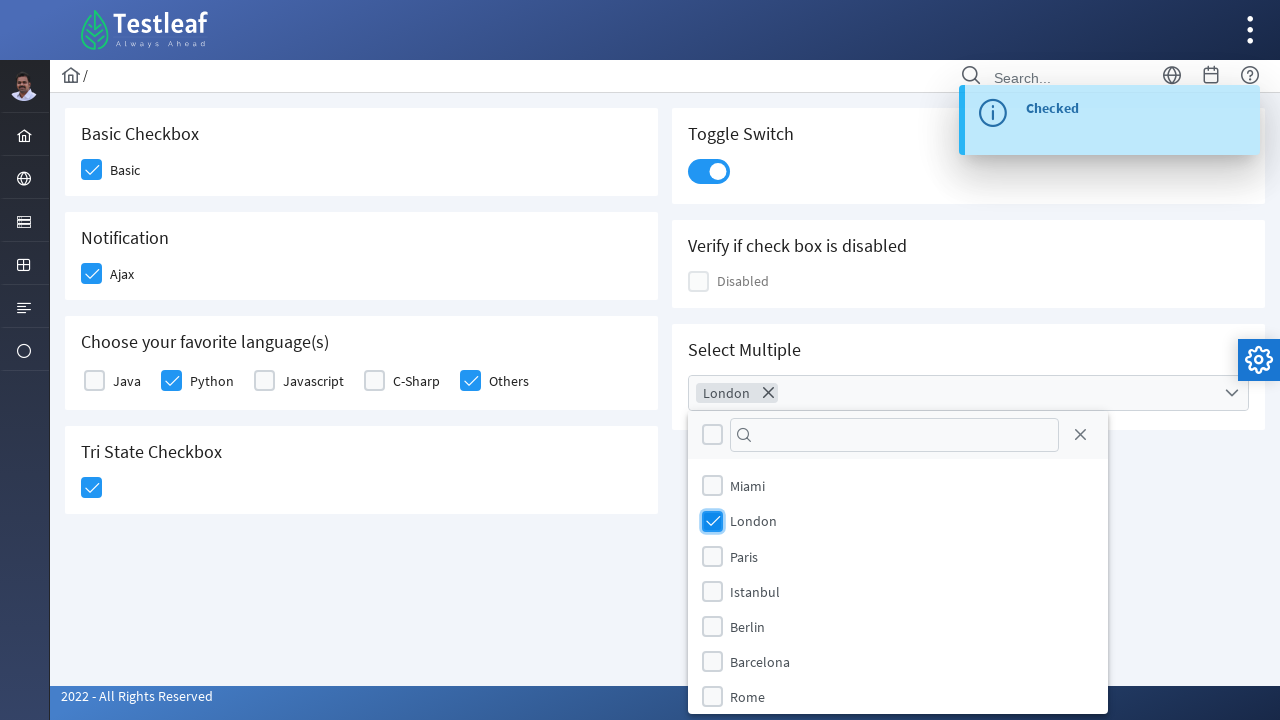